Tests the automation practice page by scrolling down and verifying the presence of a table with course data, checking that the table rows and columns are properly rendered.

Starting URL: https://rahulshettyacademy.com/AutomationPractice/

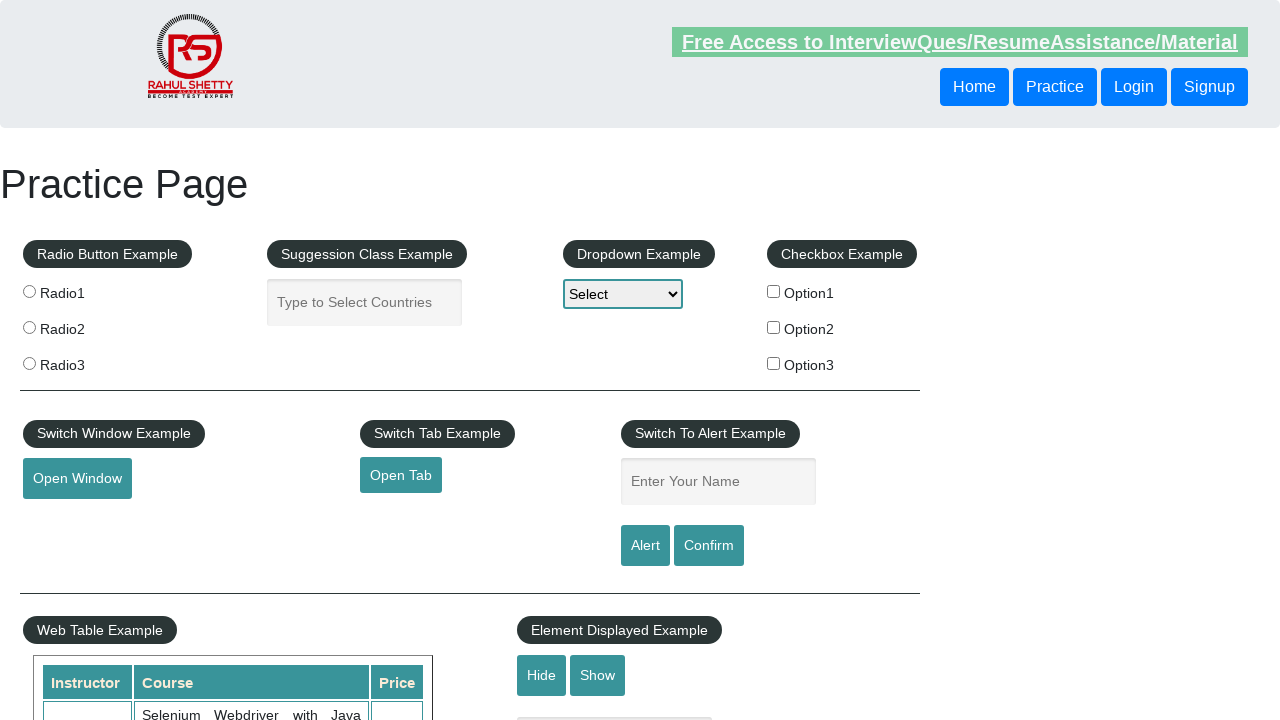

Scrolled down the page by 200px horizontally and 500px vertically
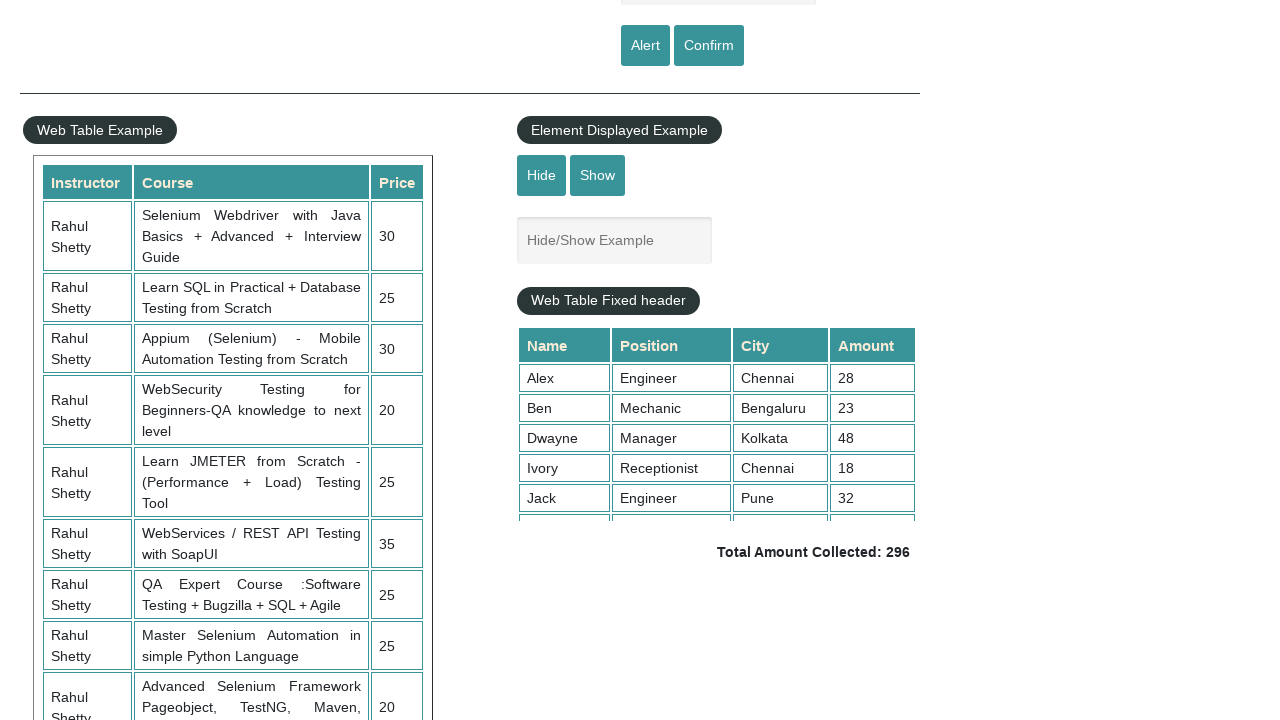

Courses table with name='courses' became visible
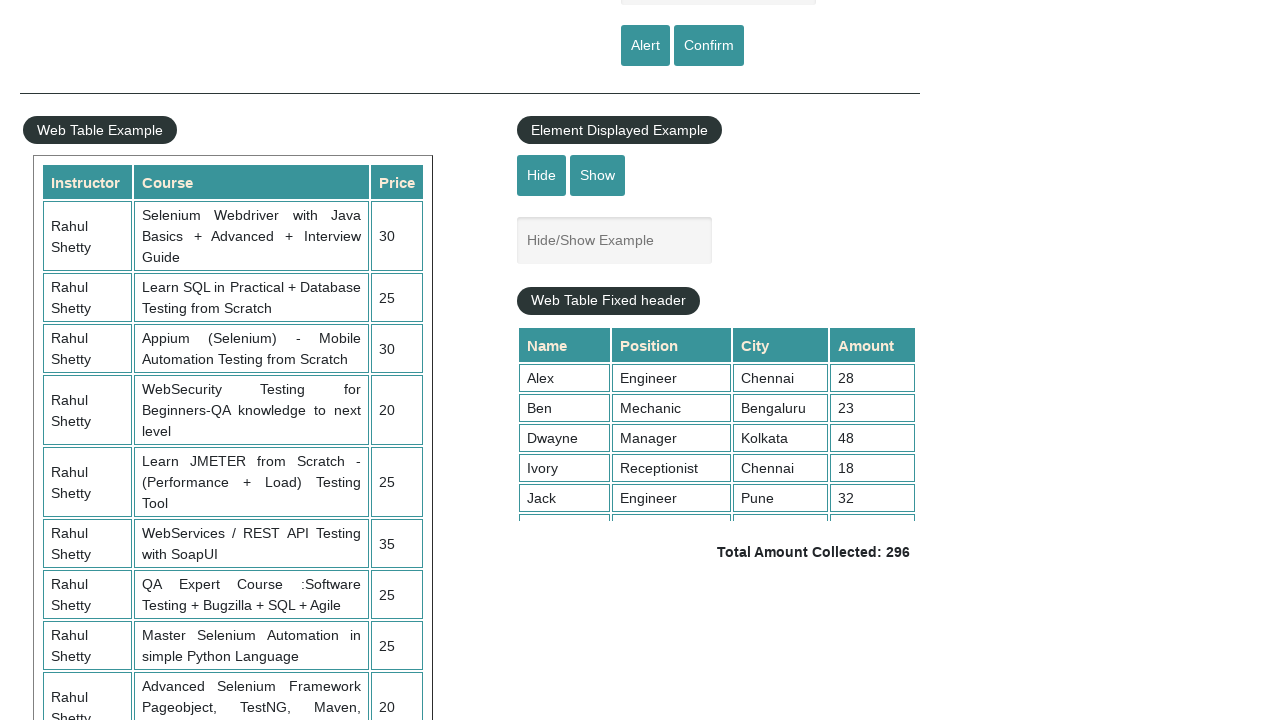

First table row in courses table loaded
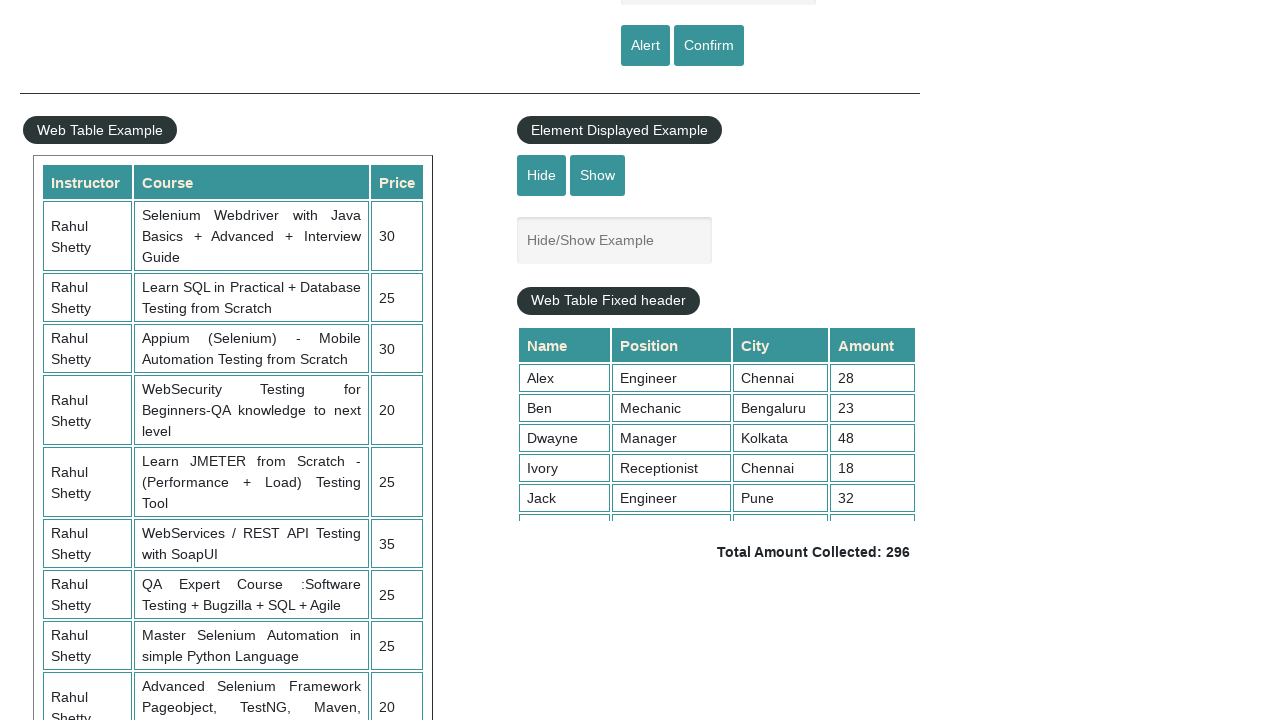

First cell in row 3 of courses table loaded, confirming table structure
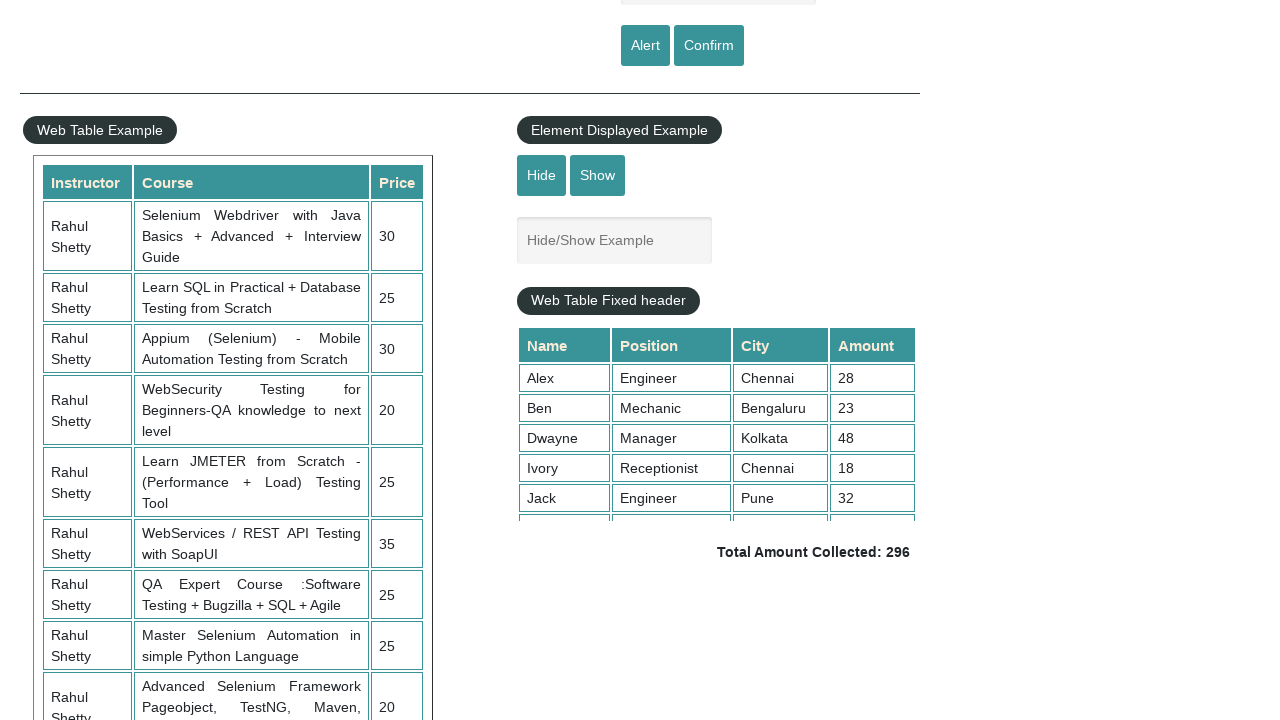

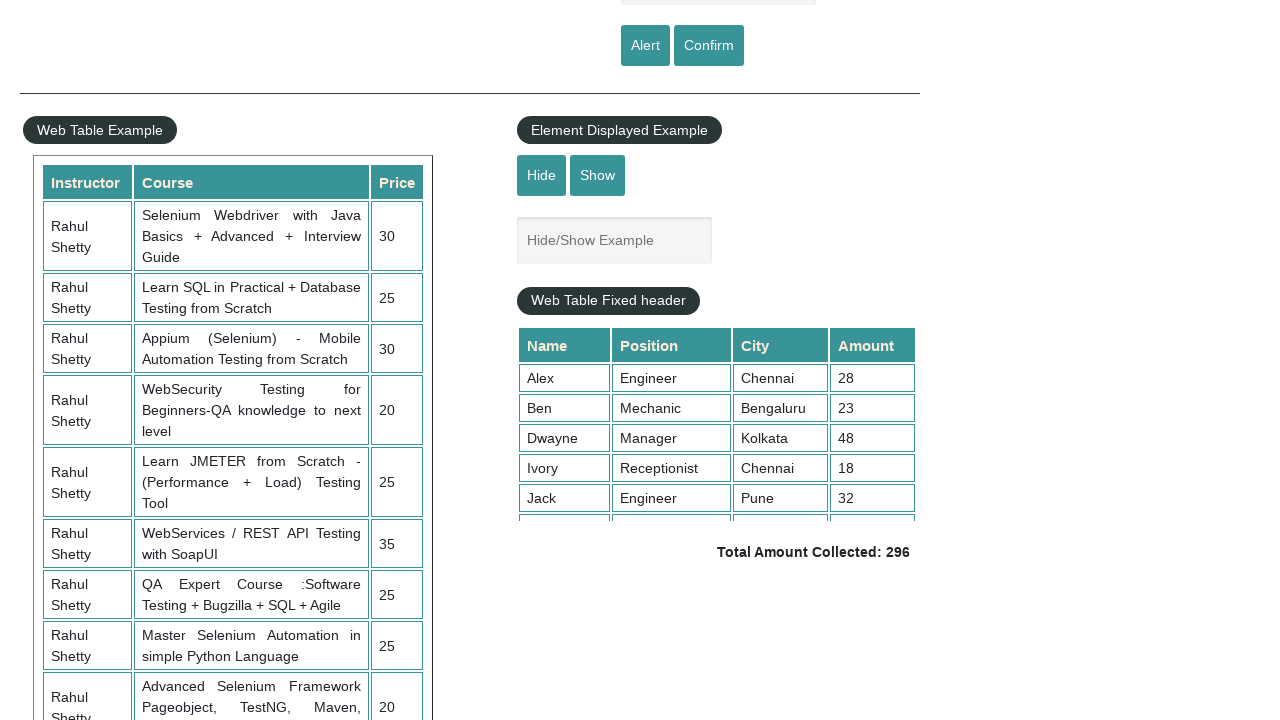